Tests iframe navigation by switching between nested frames, clicking an element in an inner iframe, then switching to another frame to fill a text input.

Starting URL: https://ui.vision/demo/webtest/frames/

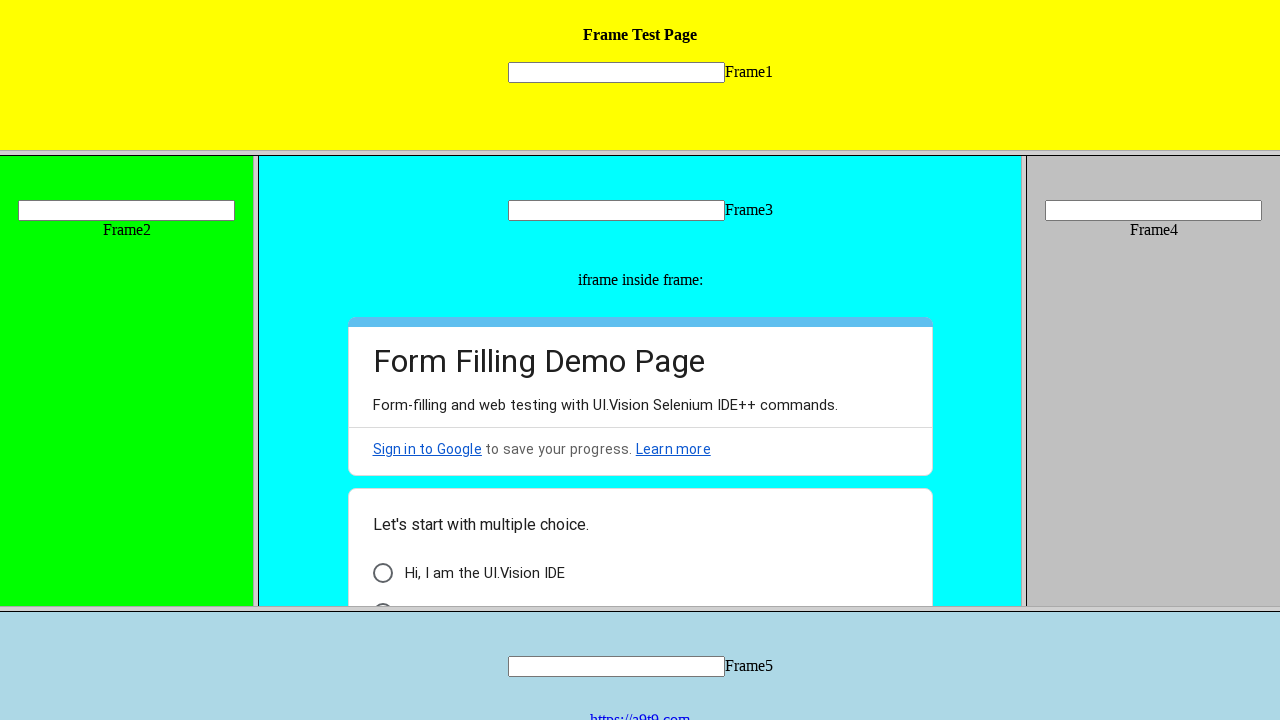

Located frame_3 iframe element
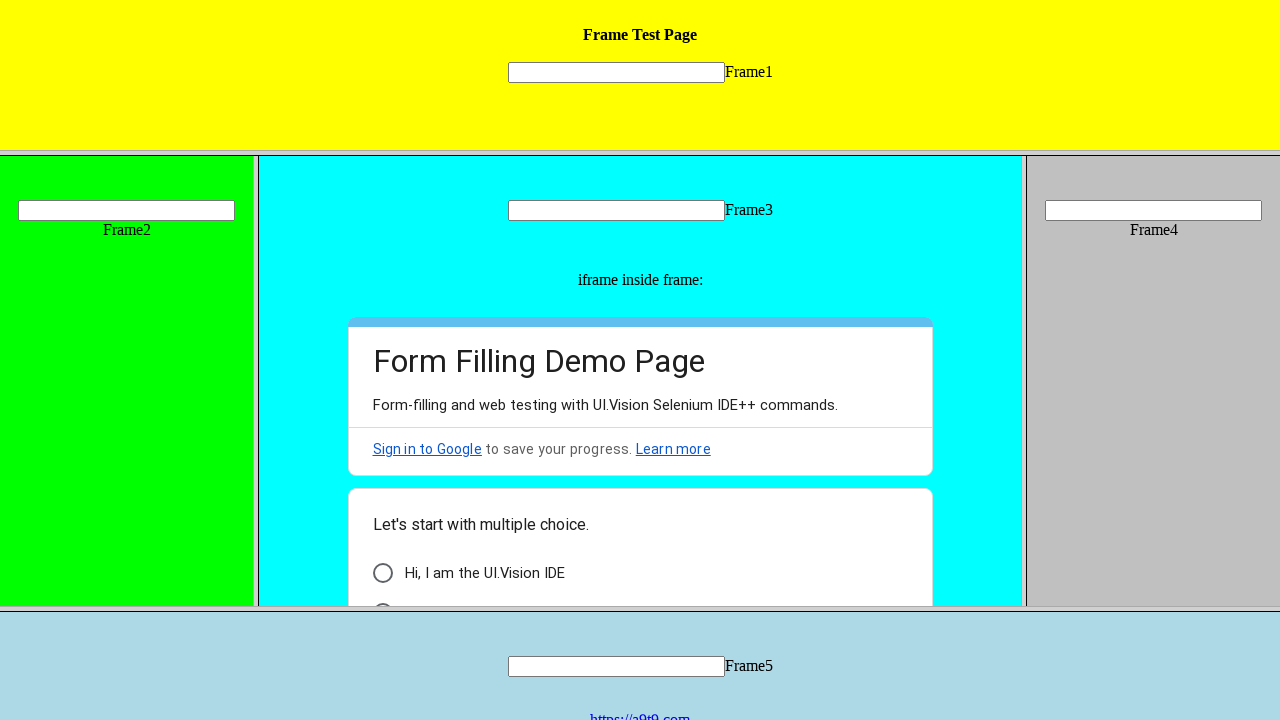

Located nested iframe within frame_3
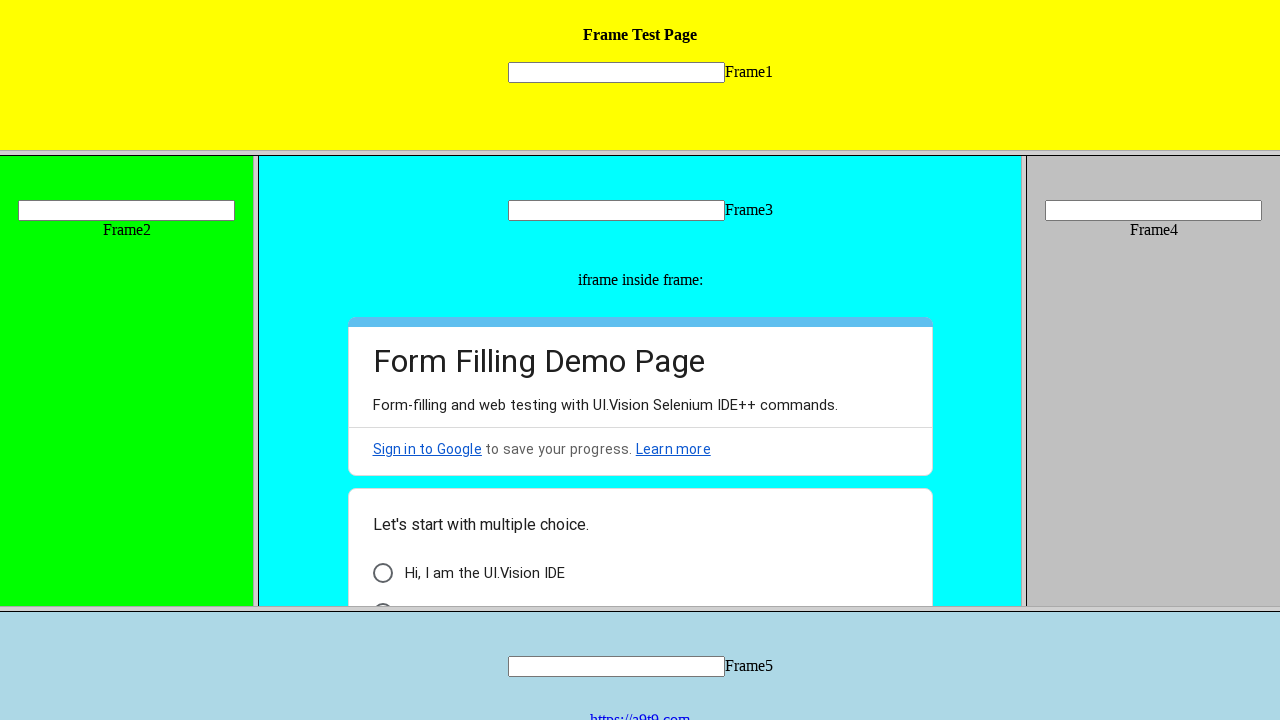

Located 'I am a human' element in nested iframe
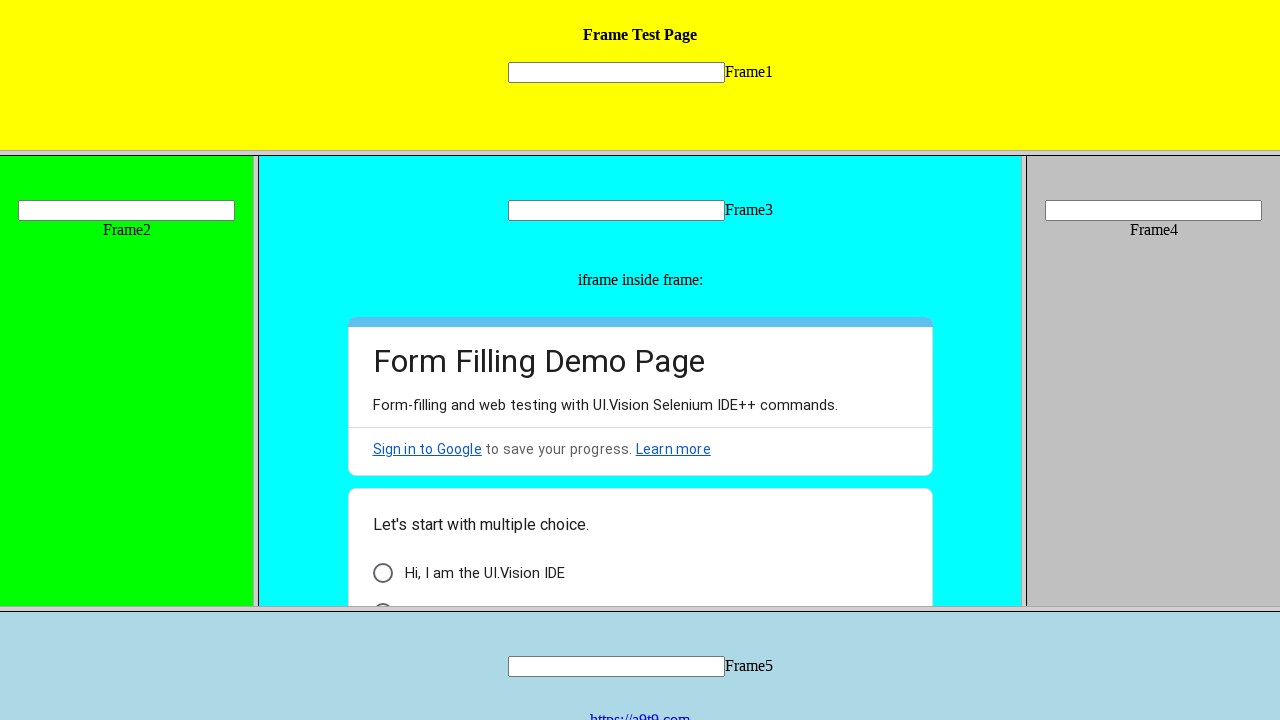

Hovered over 'I am a human' element at (450, 596) on frame[src='frame_3.html'] >> internal:control=enter-frame >> iframe[height='350'
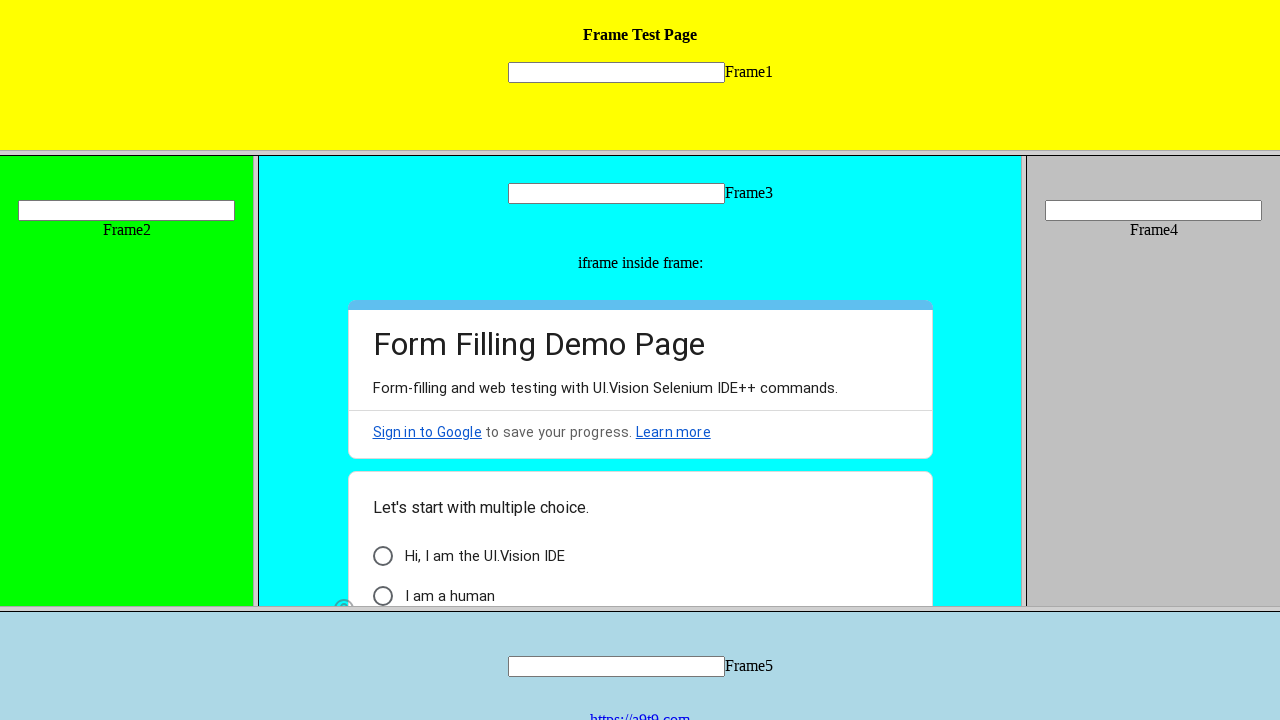

Clicked 'I am a human' element in nested iframe at (450, 596) on frame[src='frame_3.html'] >> internal:control=enter-frame >> iframe[height='350'
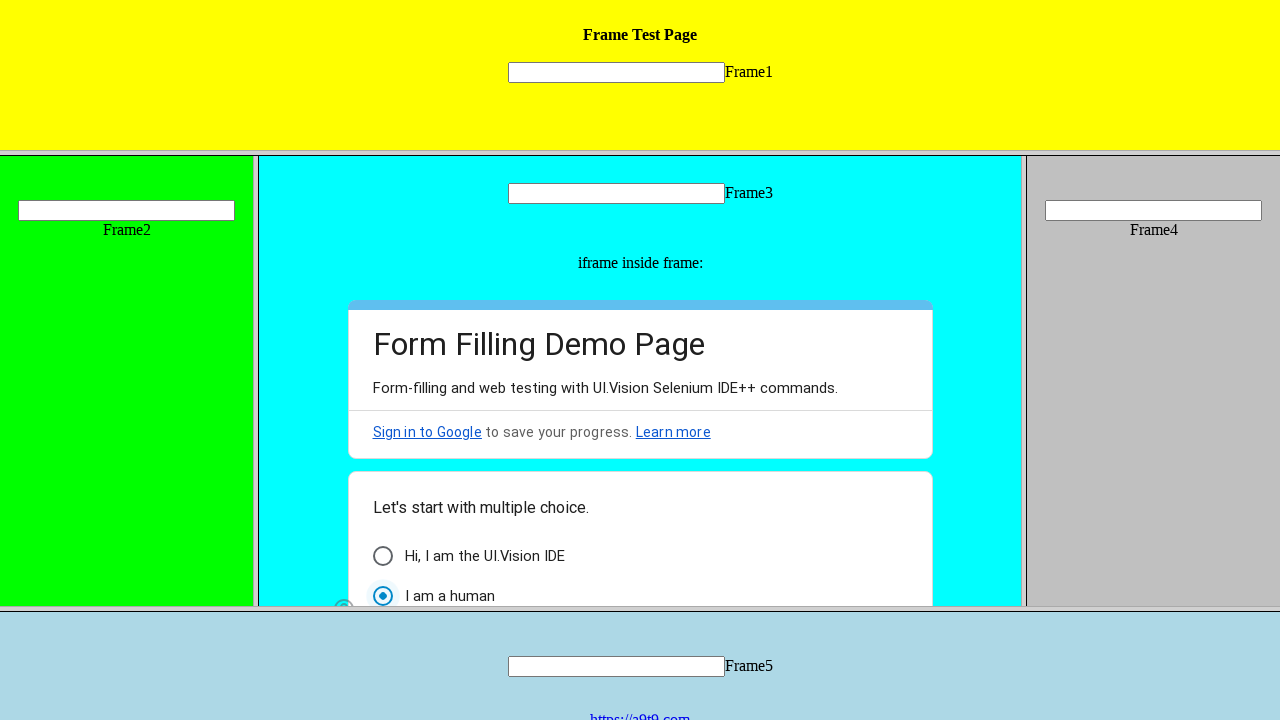

Located frame_1 iframe element
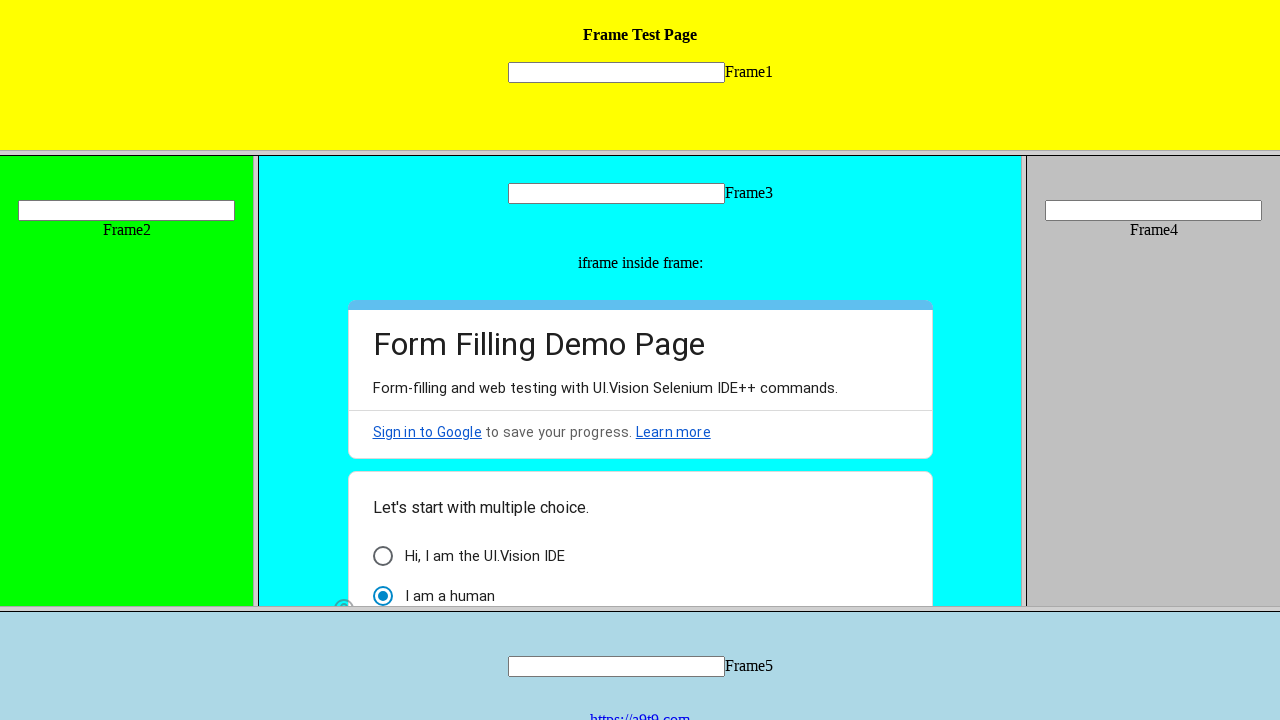

Filled text input in frame_1 with 'Hello!!' on frame[src='frame_1.html'] >> internal:control=enter-frame >> input[name='mytext1
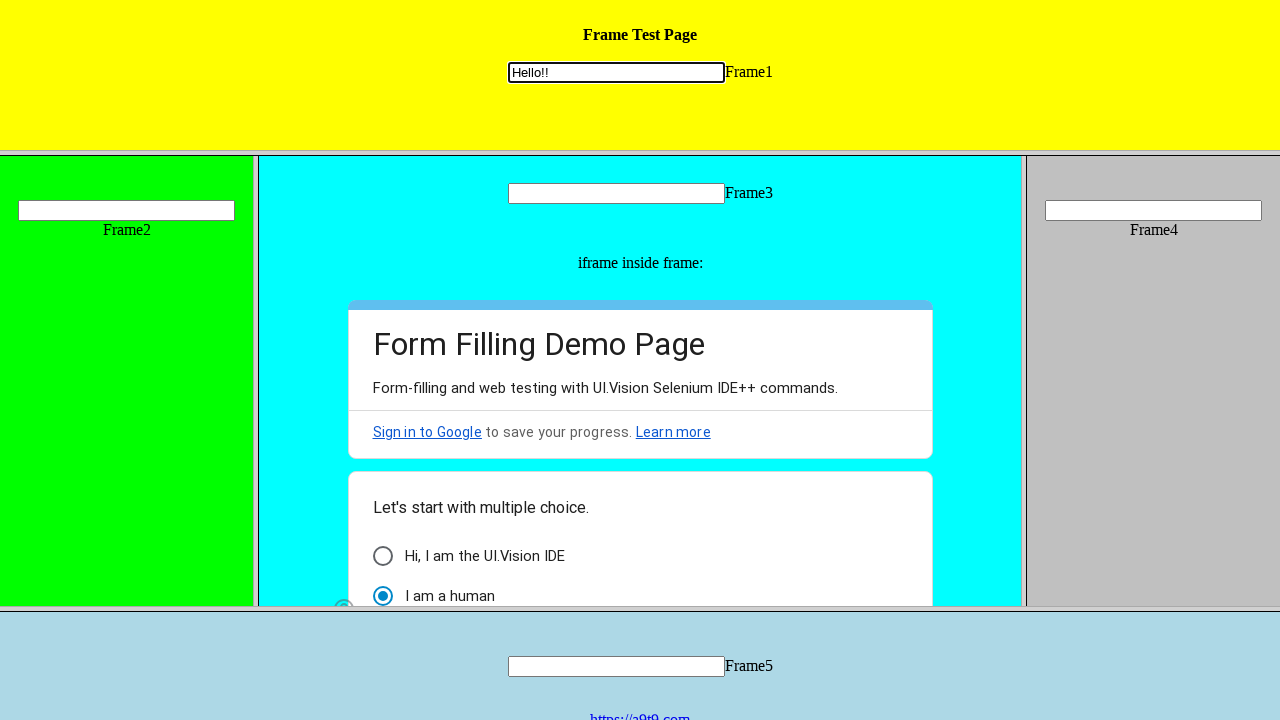

Waited 2 seconds to see the result
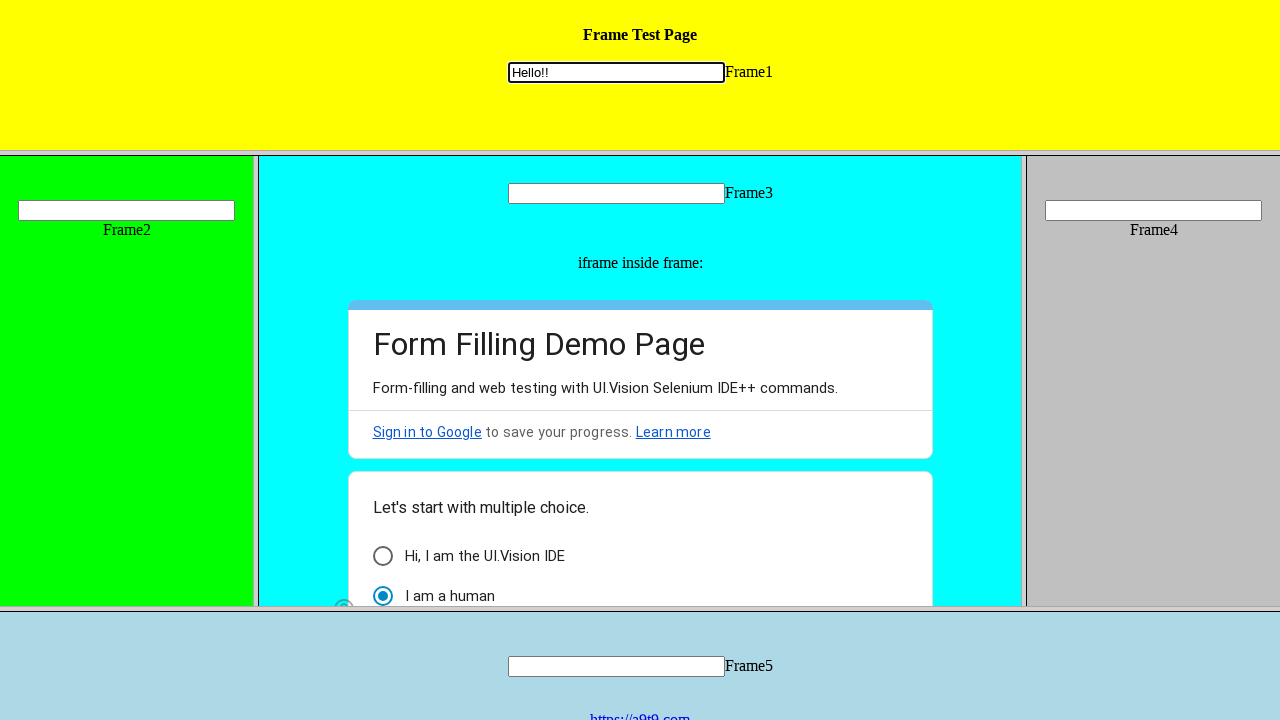

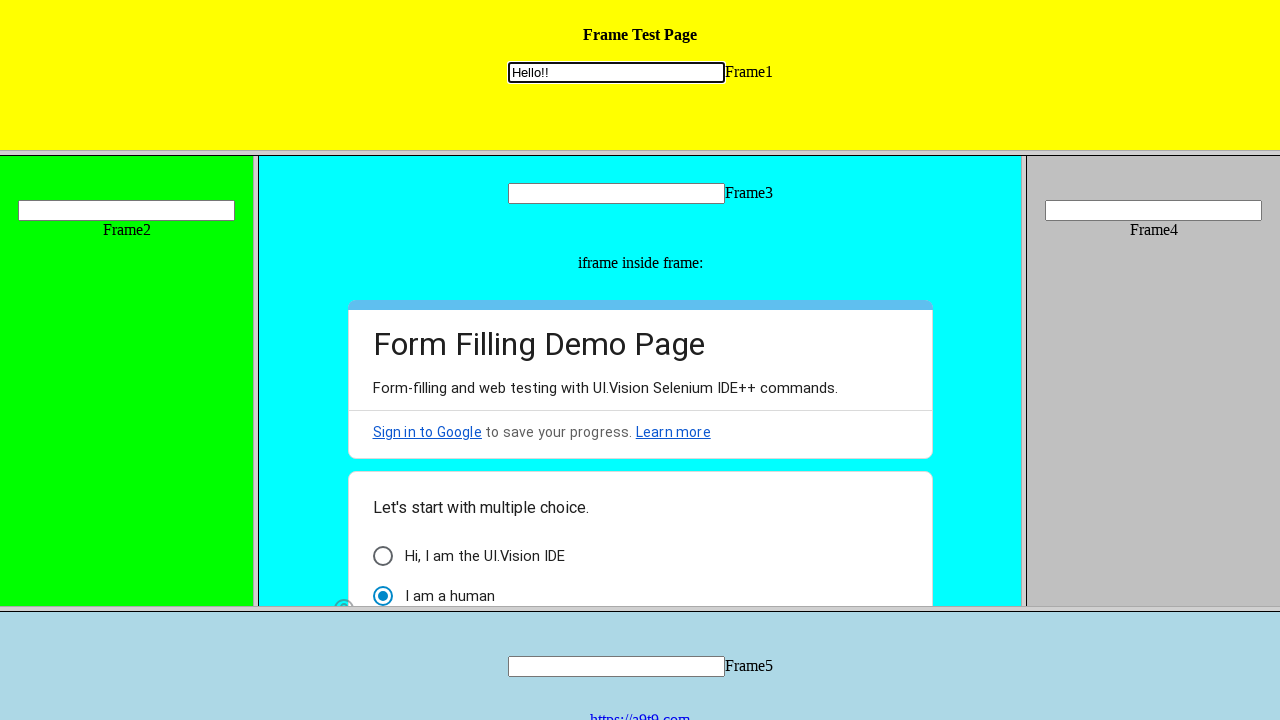